Navigates to Software Testing Material website, maximizes the window, and verifies the page title

Starting URL: https://www.softwaretestingmaterial.com

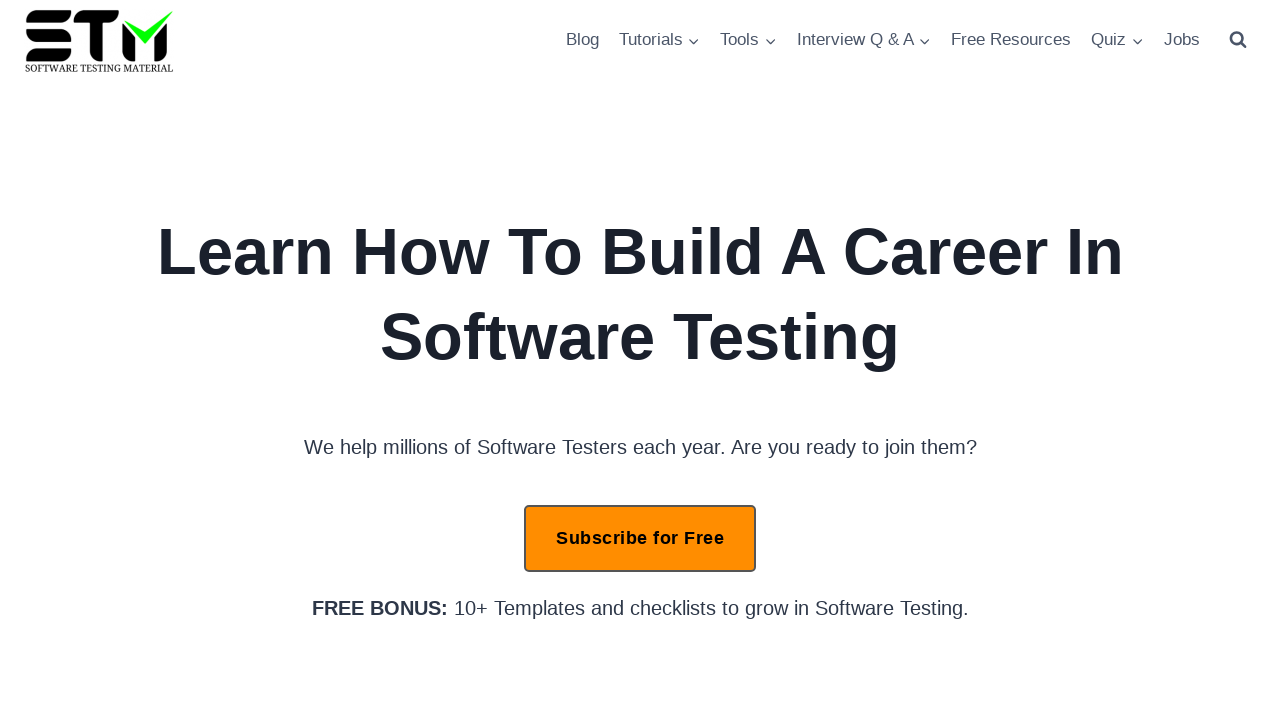

Set viewport size to 1920x1080
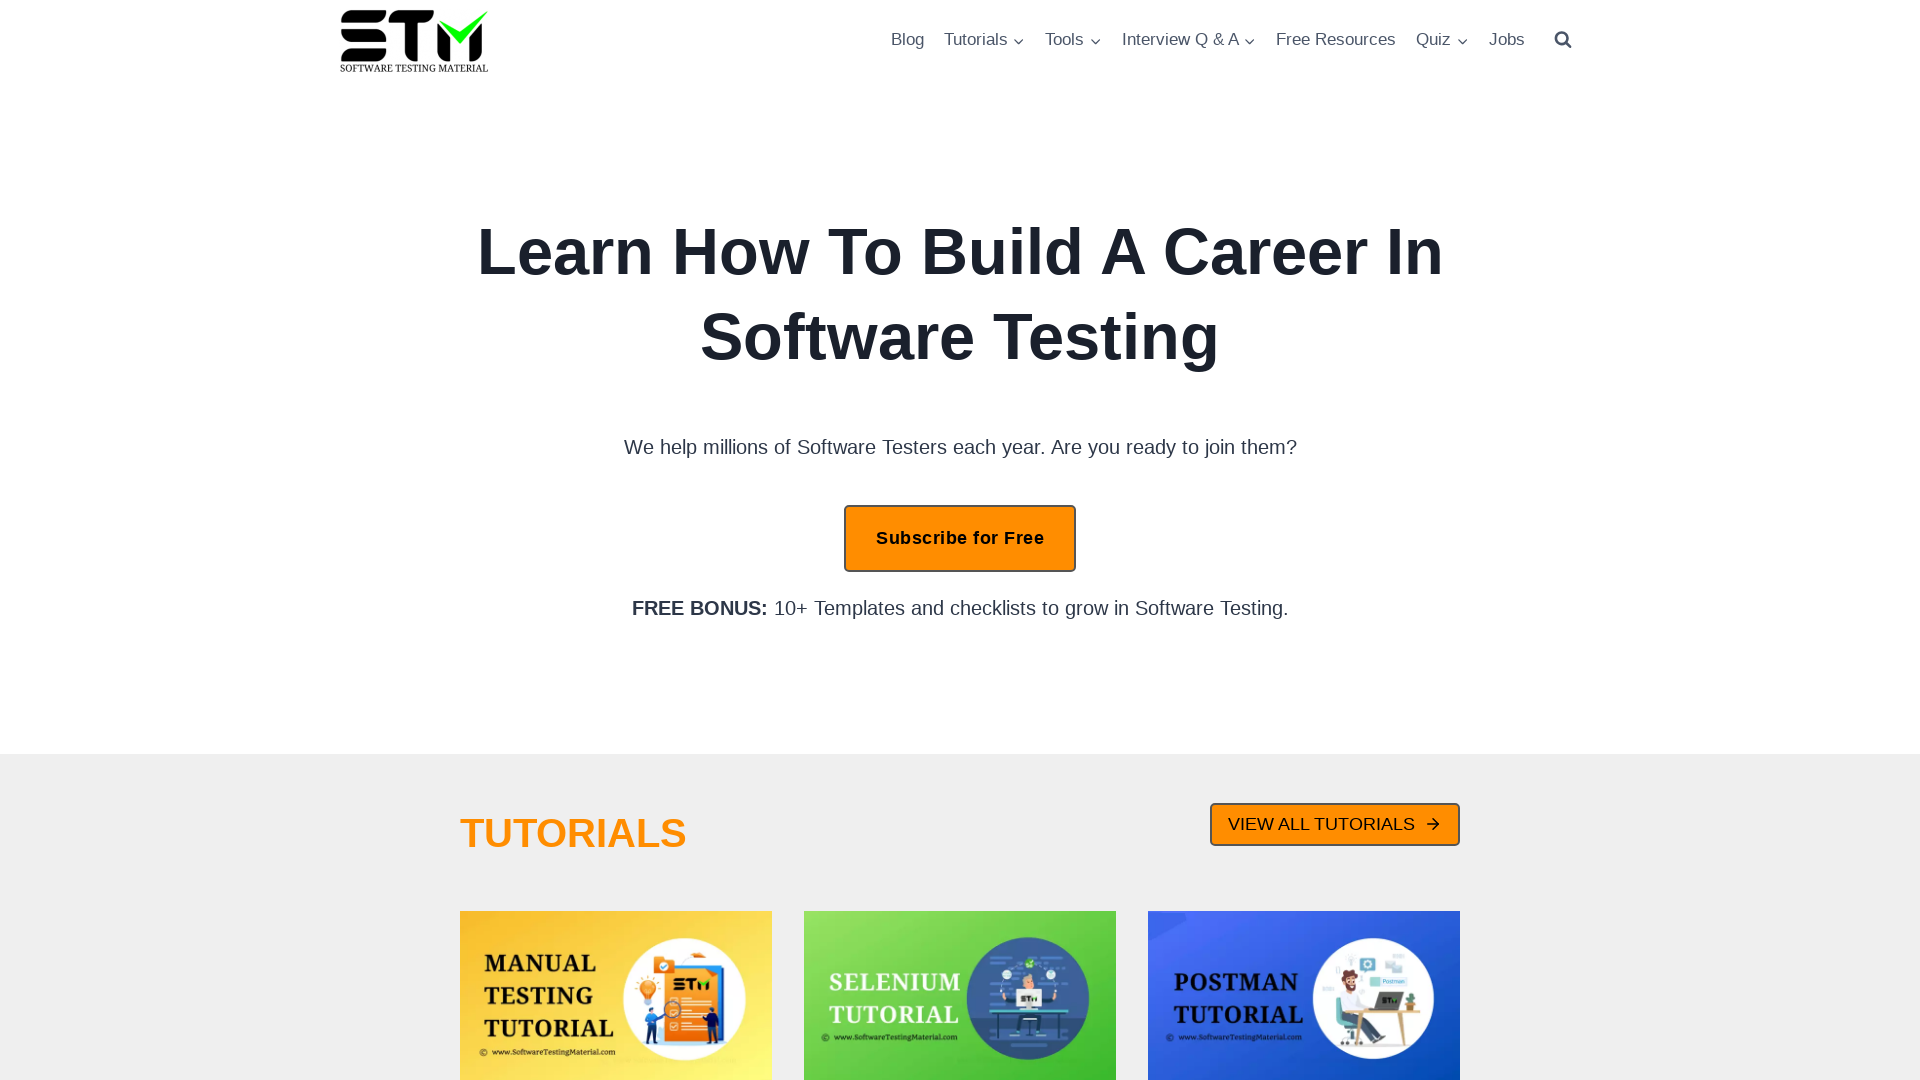

Page loaded with domcontentloaded state
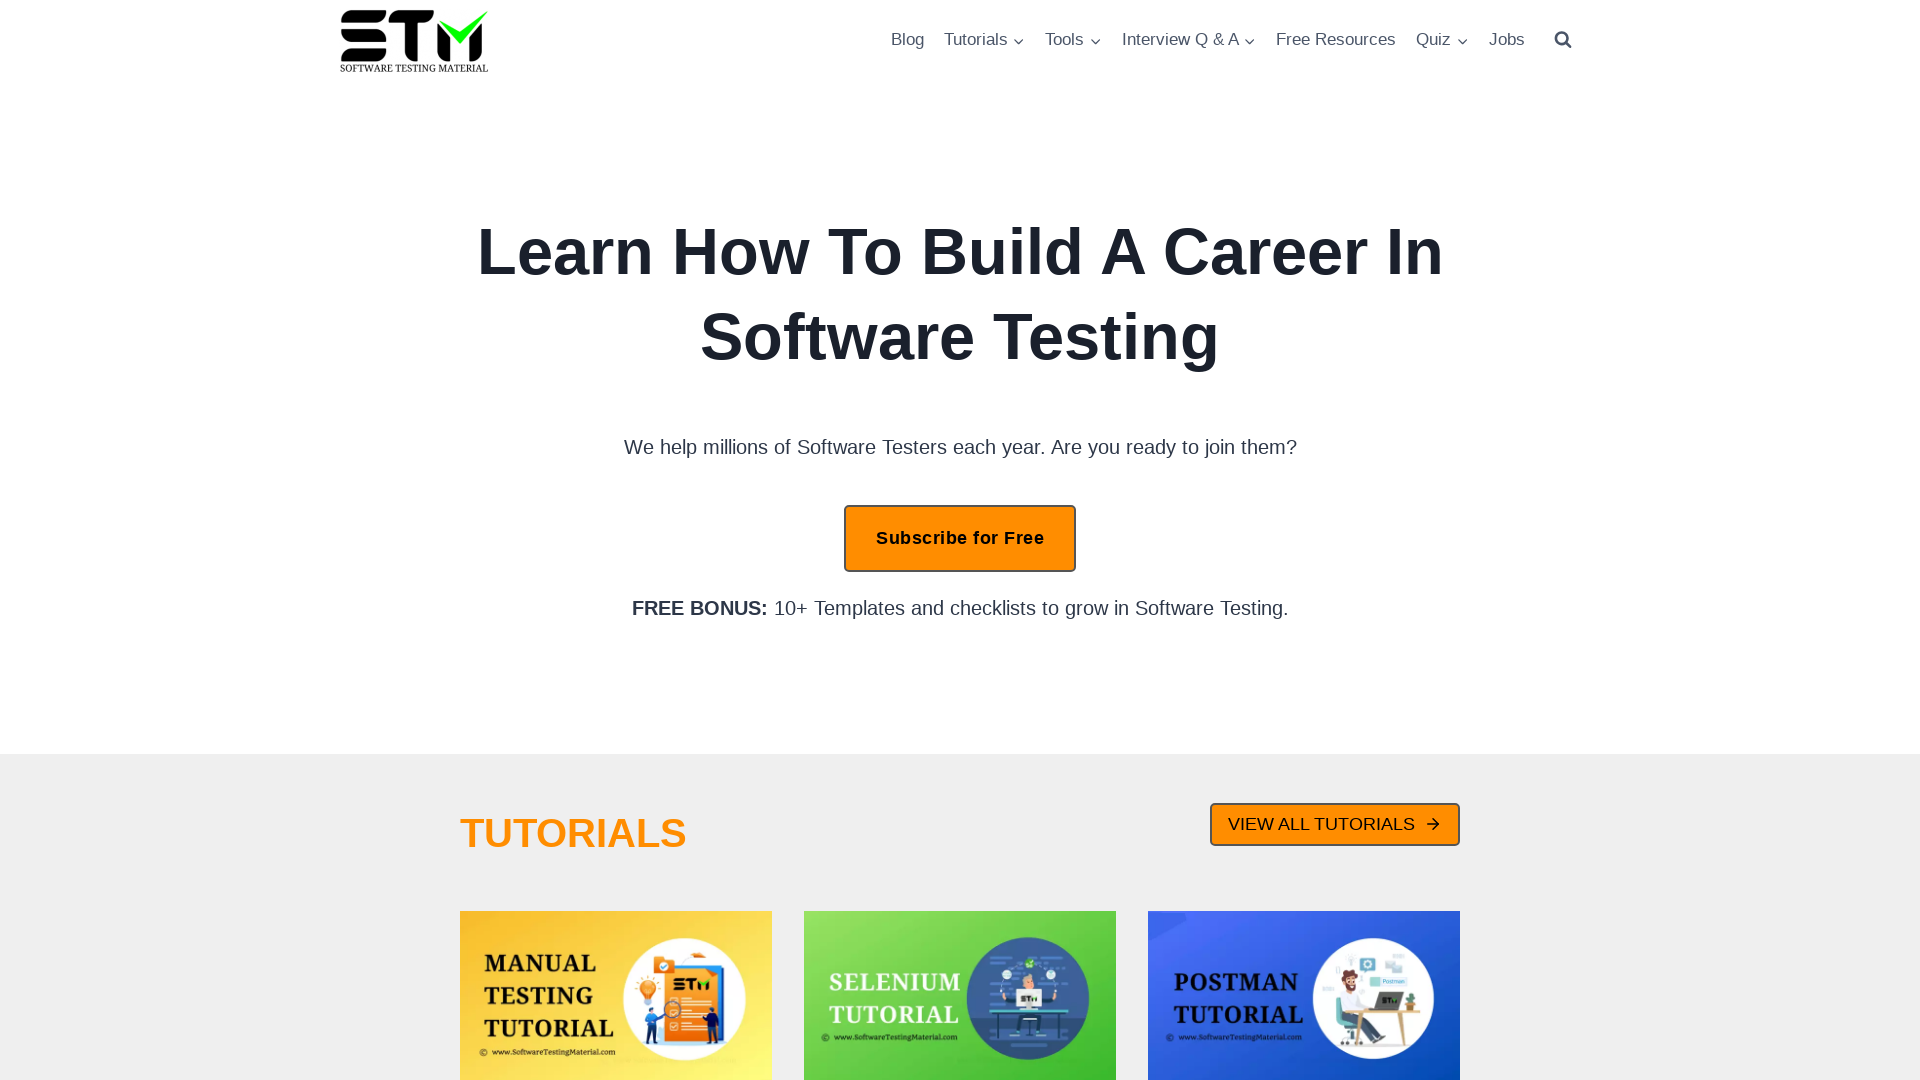

Retrieved page title: 'Software Testing Material: Free QA Resources & Tutorials'
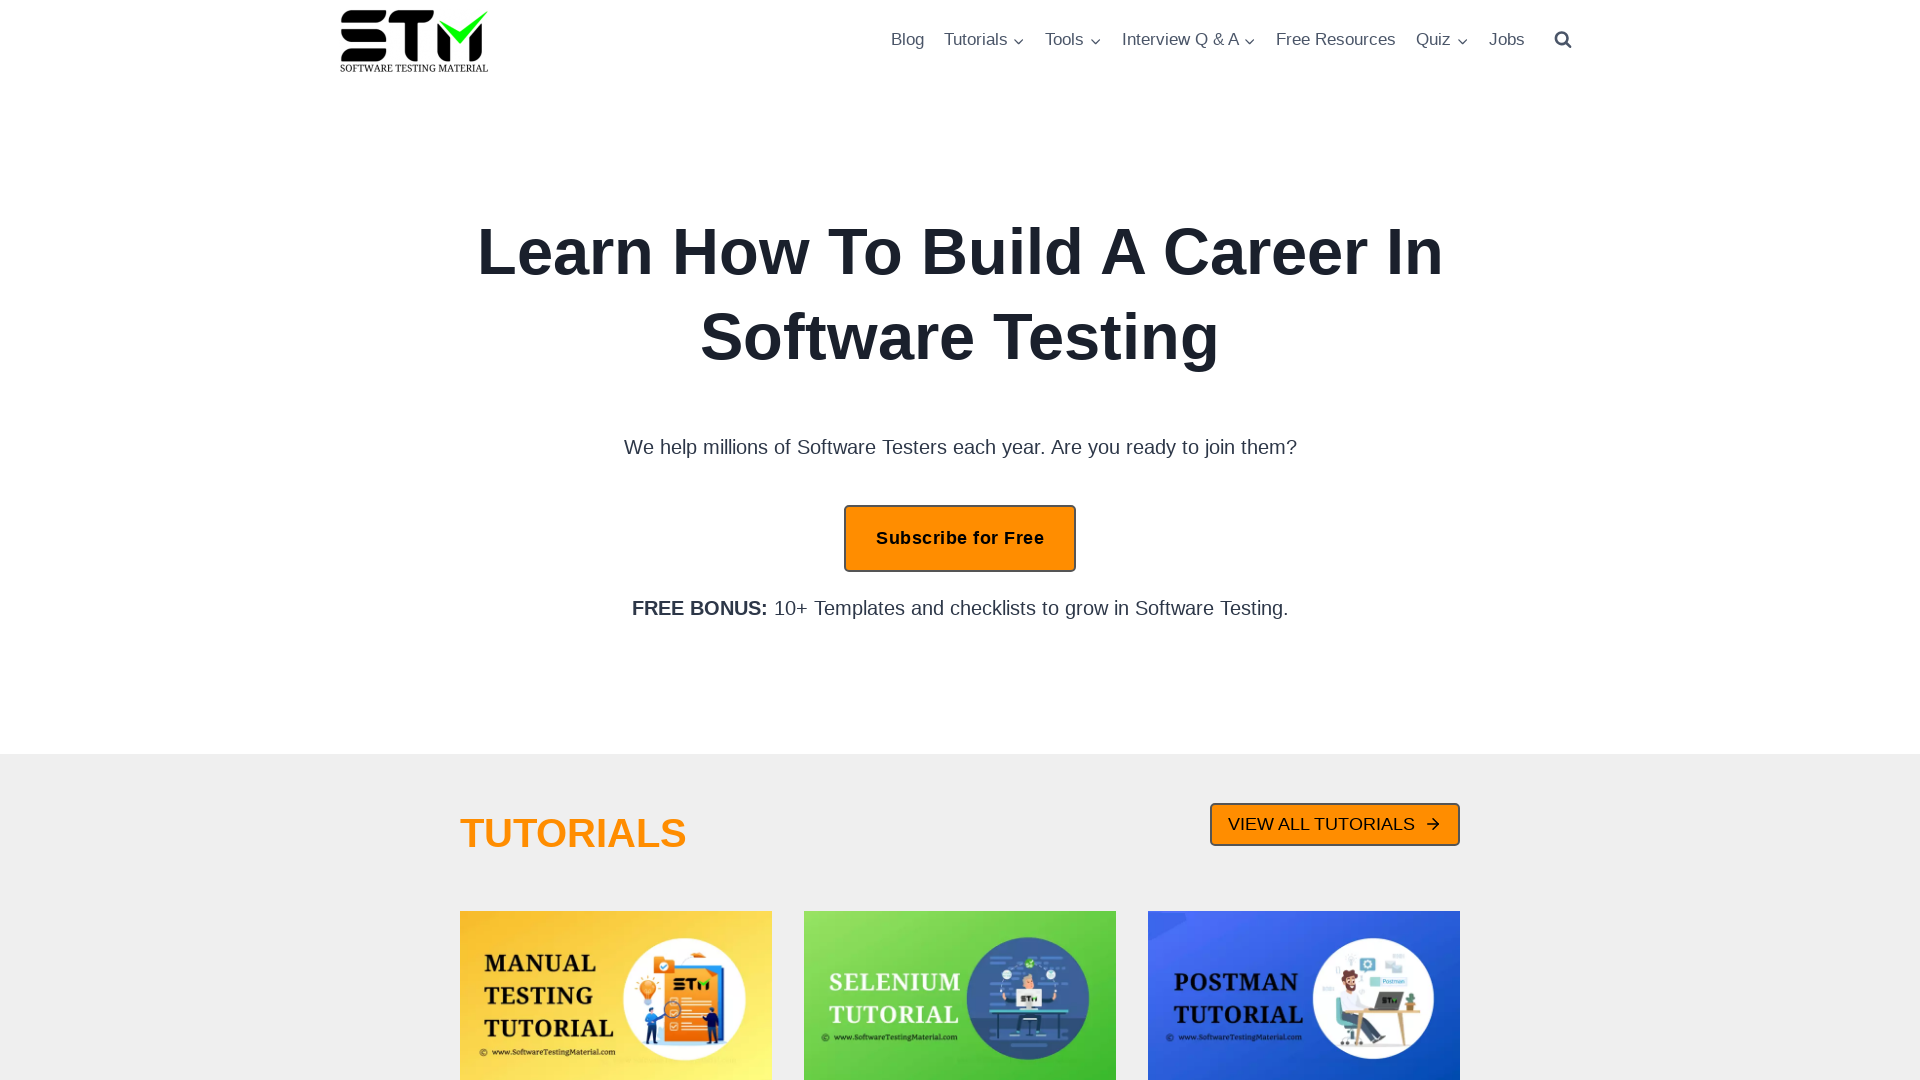

Verified page title contains 'Software Testing Material' or is not None
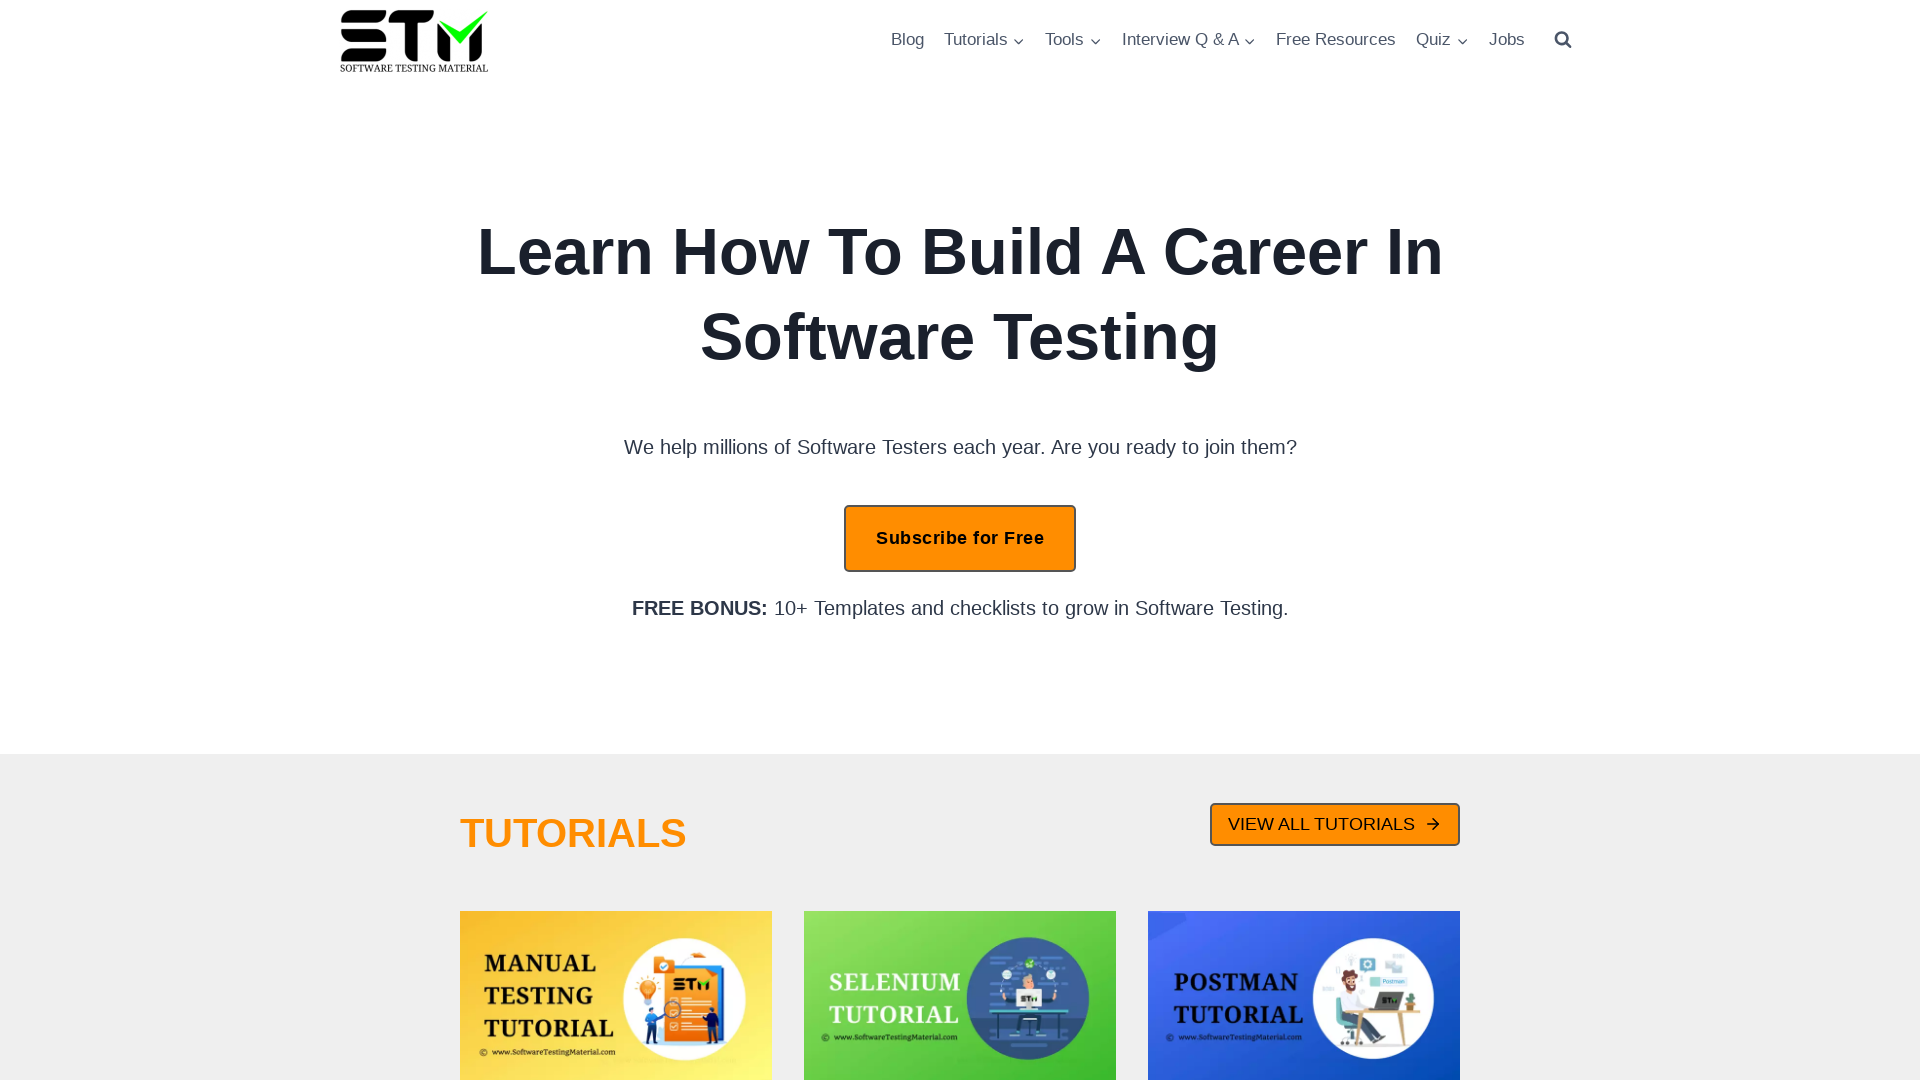

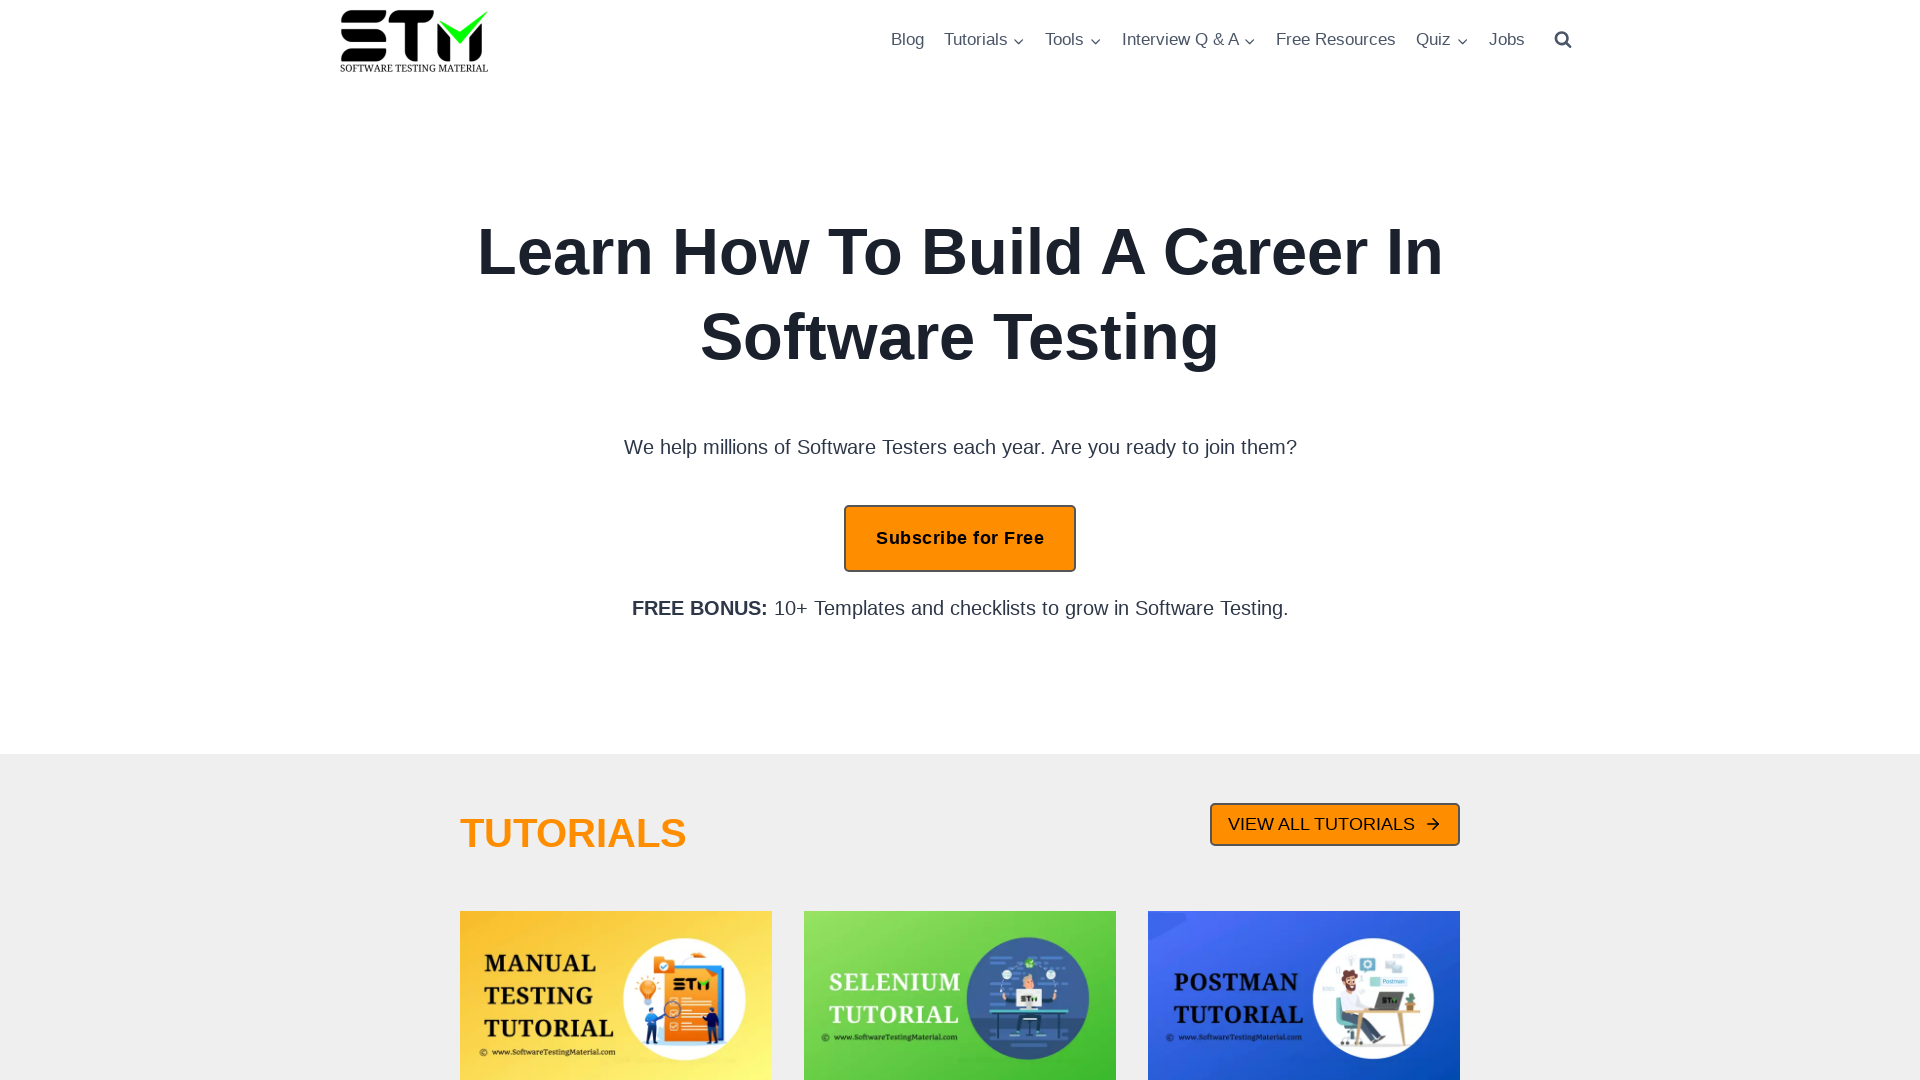